Clicks on the 'Drag and drop' link and verifies the page URL and title

Starting URL: https://bonigarcia.dev/selenium-webdriver-java/

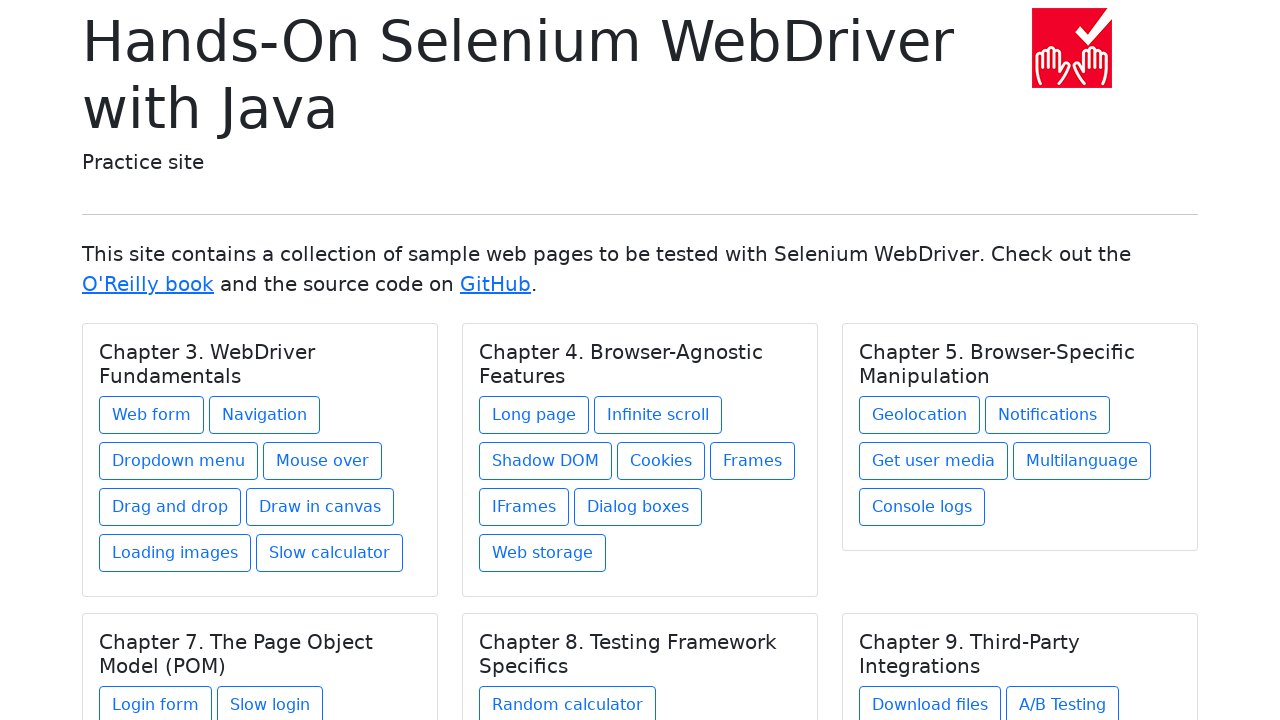

Clicked on 'Drag and drop' link in Chapter 3 at (170, 507) on xpath=//h5[text()='Chapter 3. WebDriver Fundamentals']/../a[contains(@href,'drag
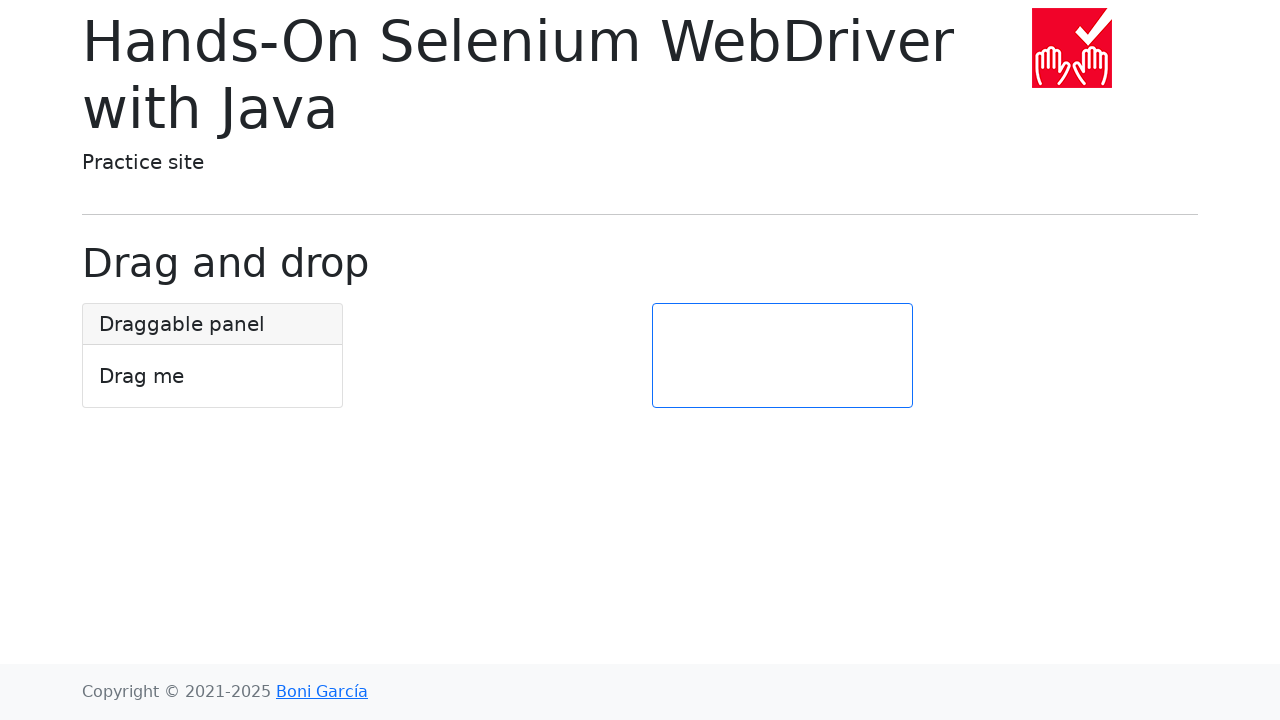

Verified page loaded with 'Drag and drop' heading
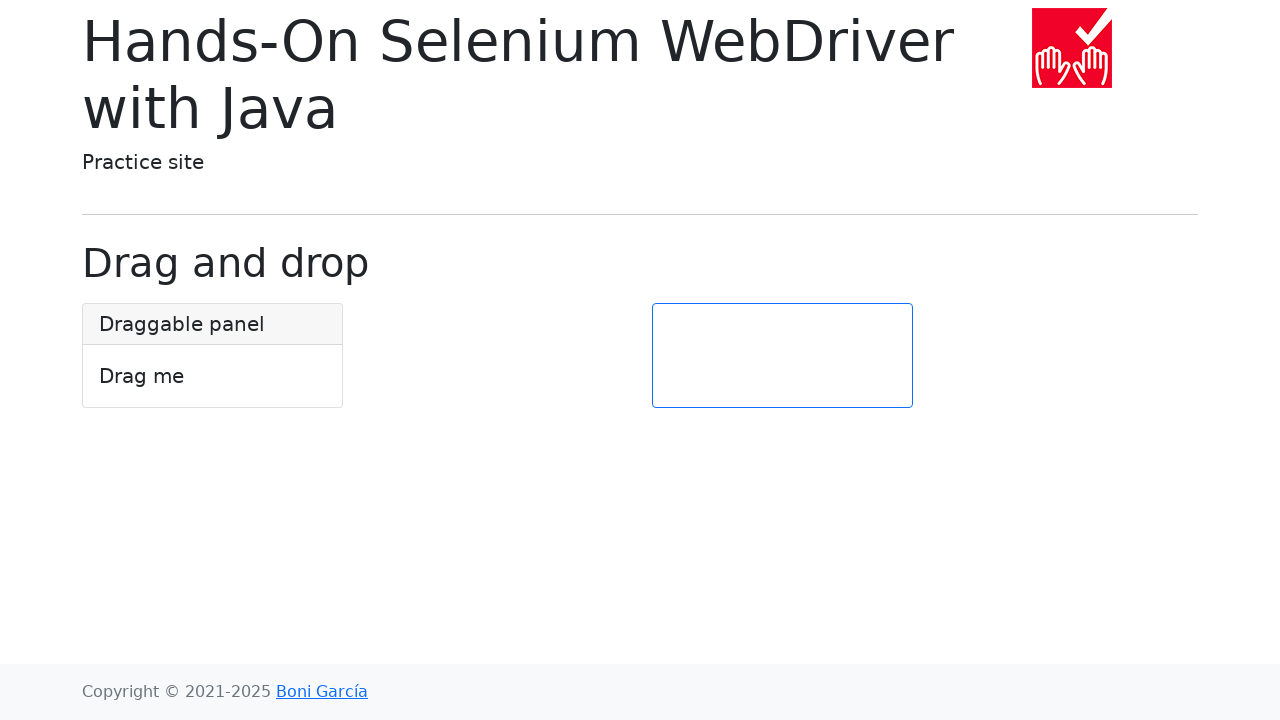

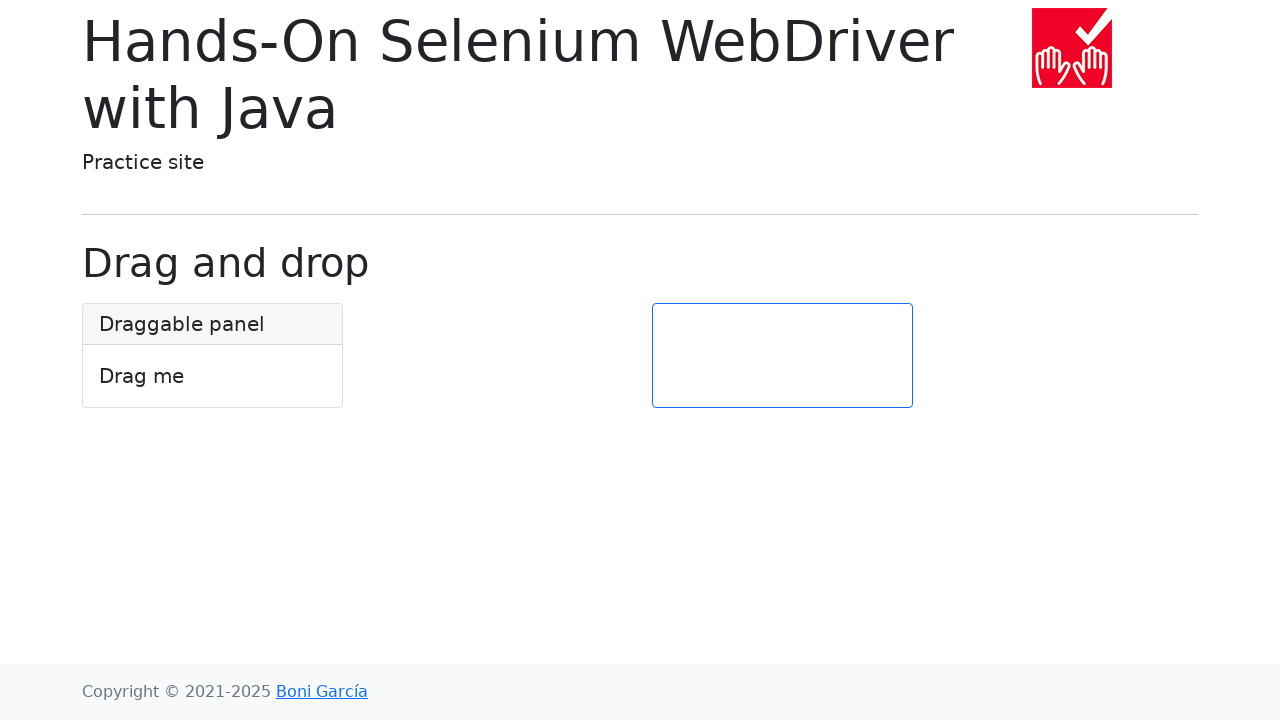